Tests registration form validation by clicking the submit button without filling any fields and verifying that an error message is displayed

Starting URL: https://ijmeet.com/register?csrt=2207161033905554373

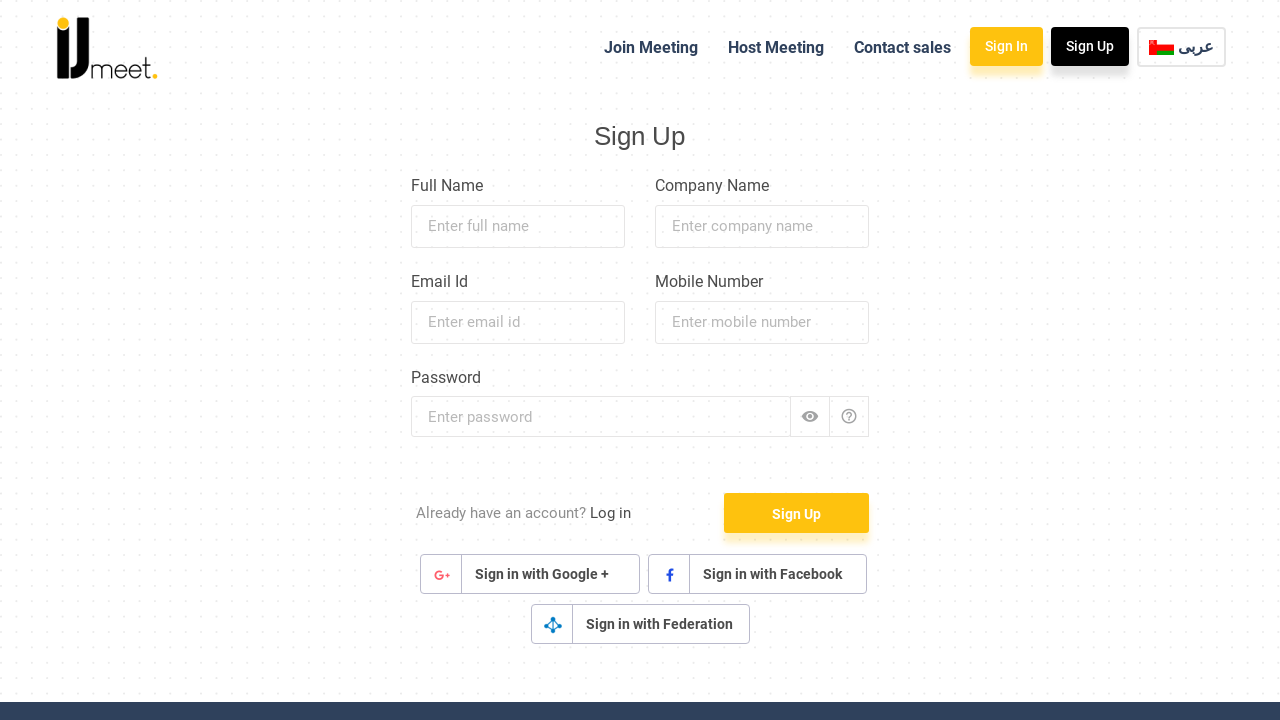

Clicked submit button without filling any fields at (796, 513) on button.btn.btn-block.btn-primary.btn-lg.font-weight-medium.auth-form-btn.mirror-
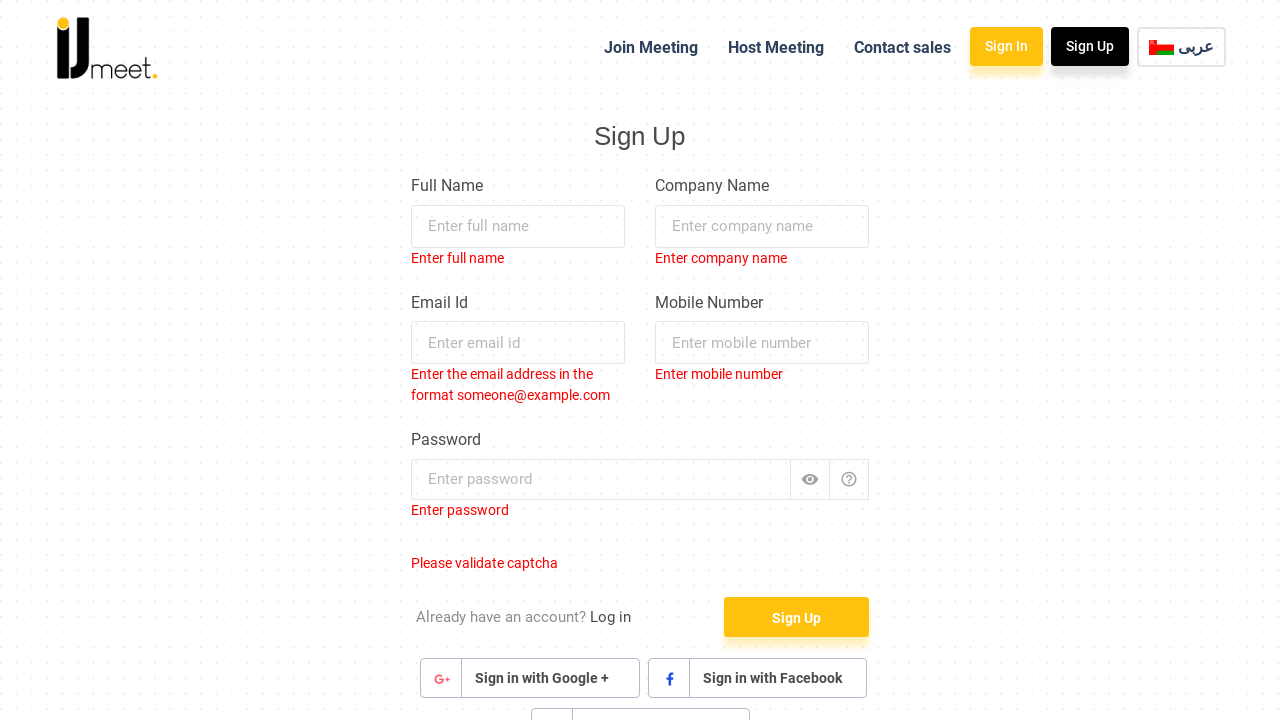

Error message appeared after clicking submit
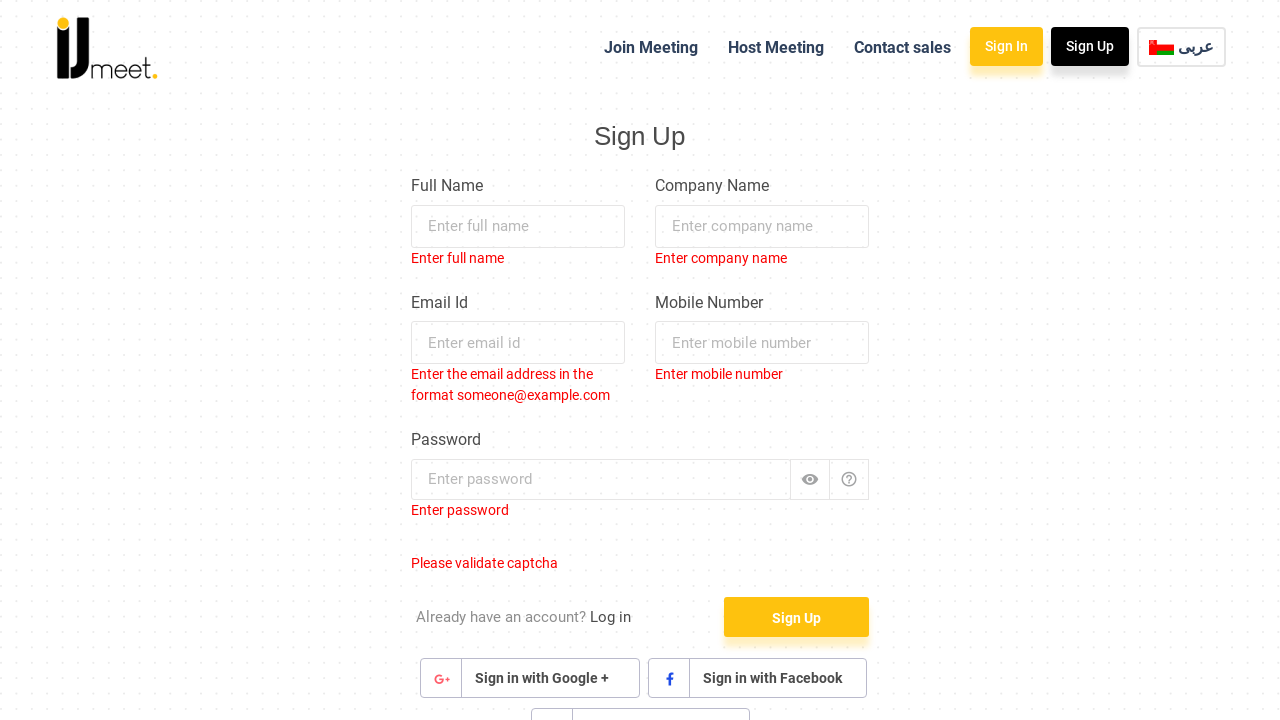

Retrieved error message text content
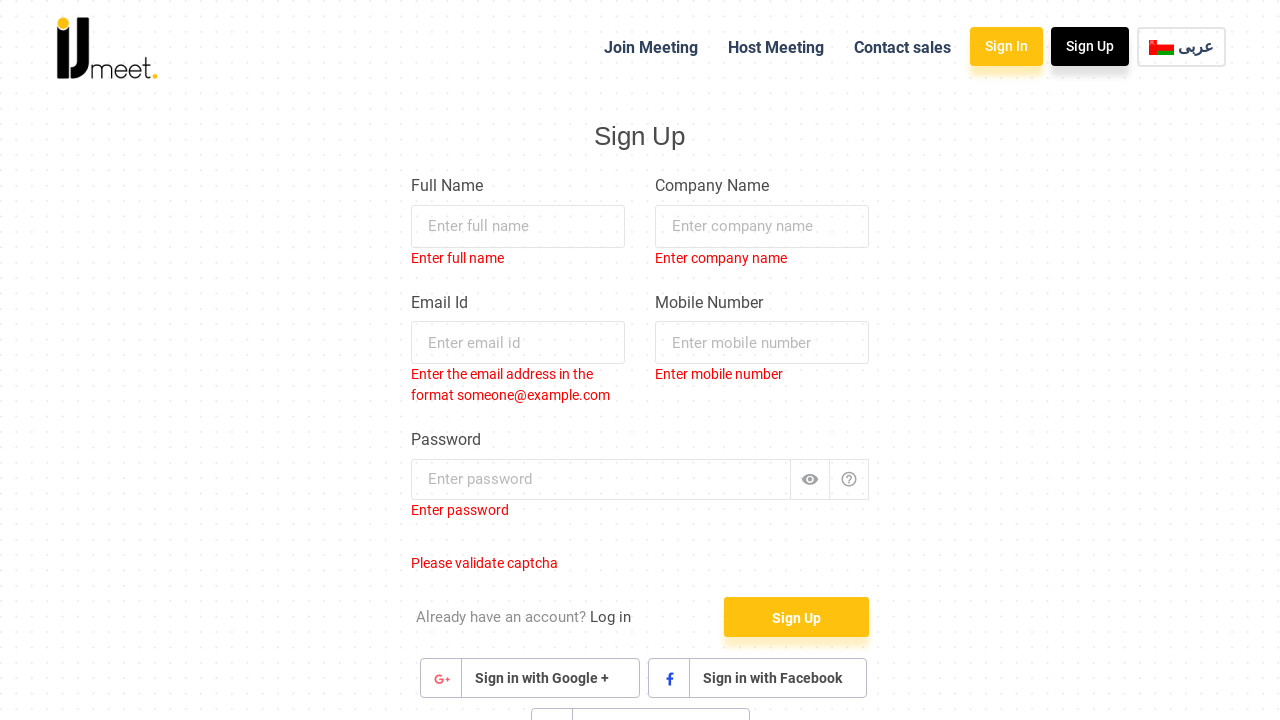

Verified error message is not empty
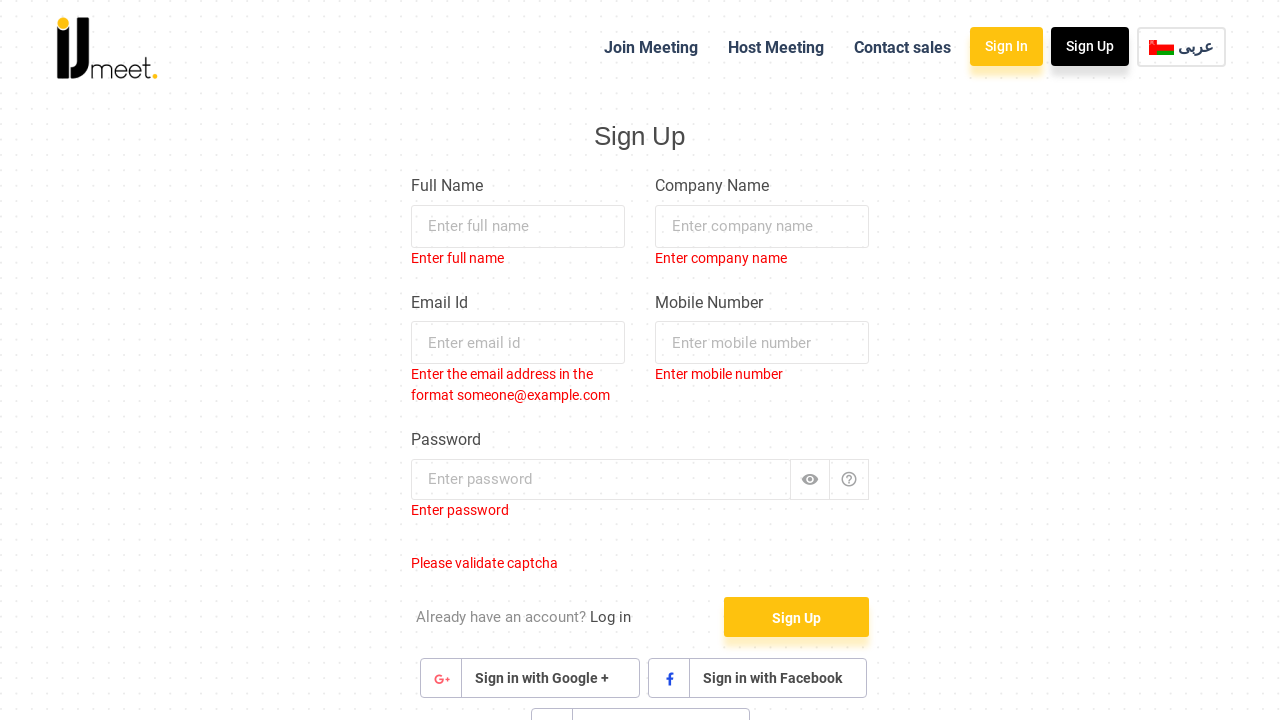

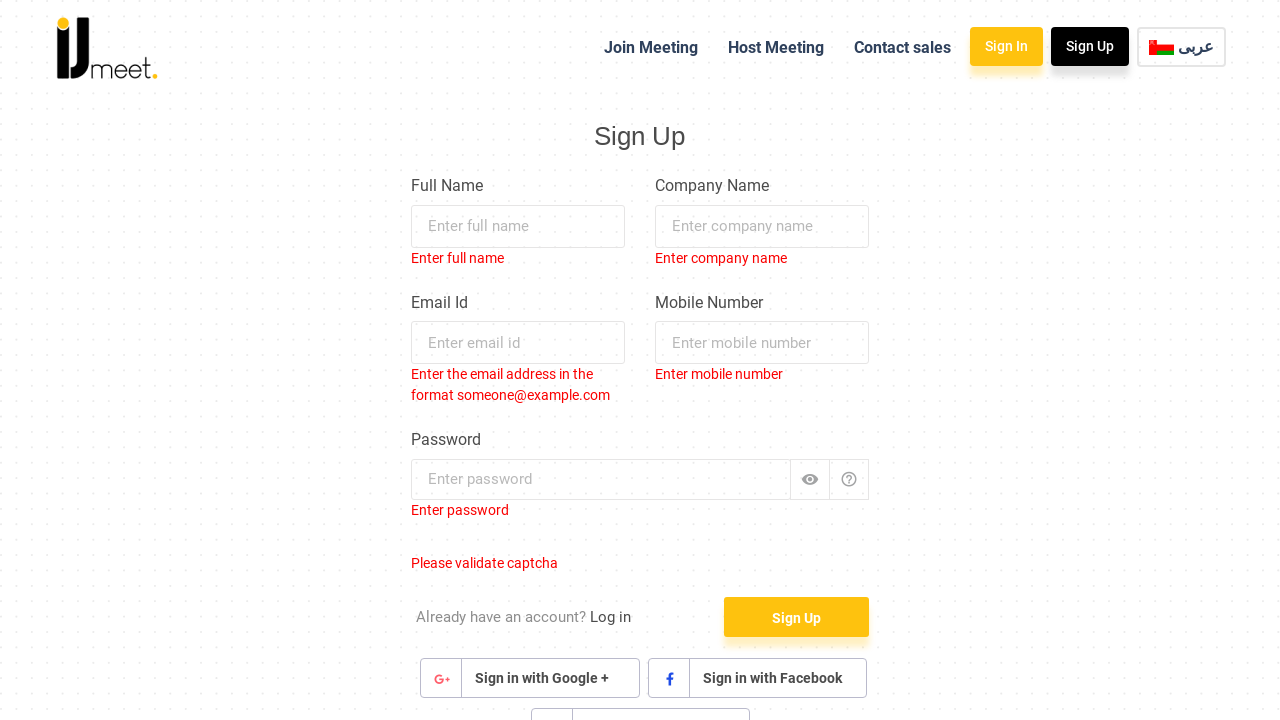